Navigates to CoinMarketCap homepage and verifies the page loads successfully

Starting URL: https://coinmarketcap.com

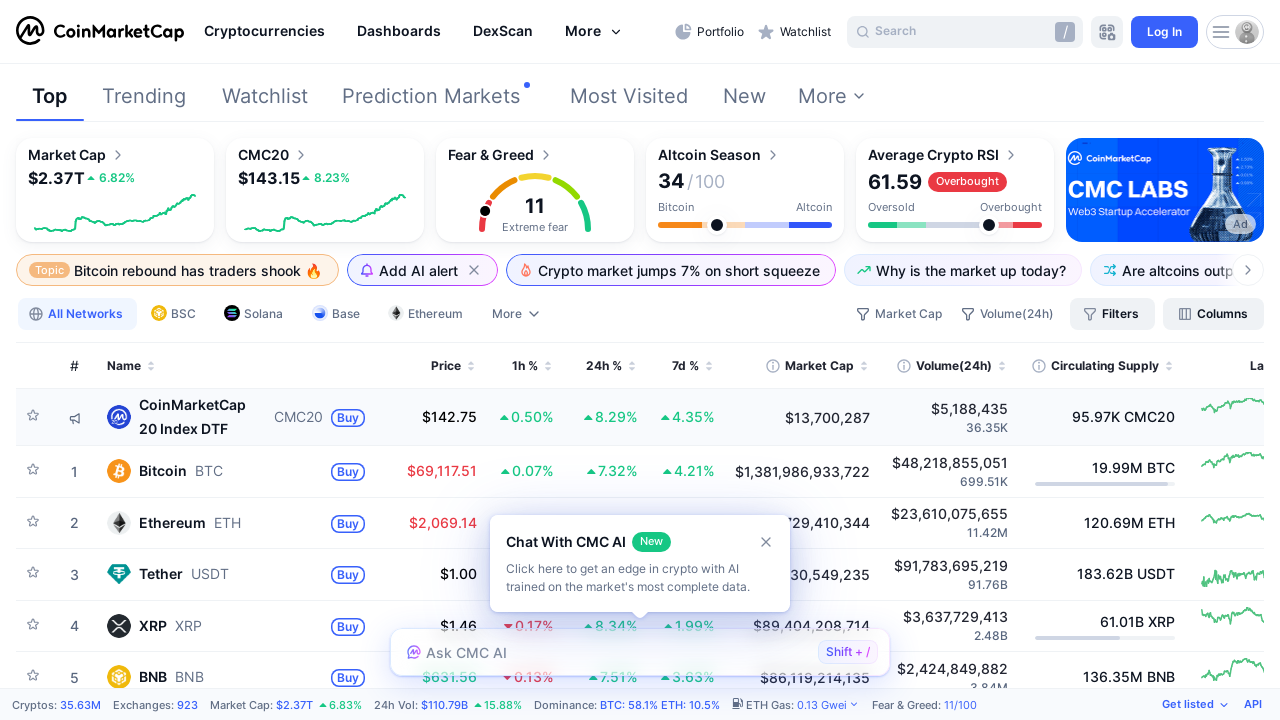

Waited for page to reach networkidle state
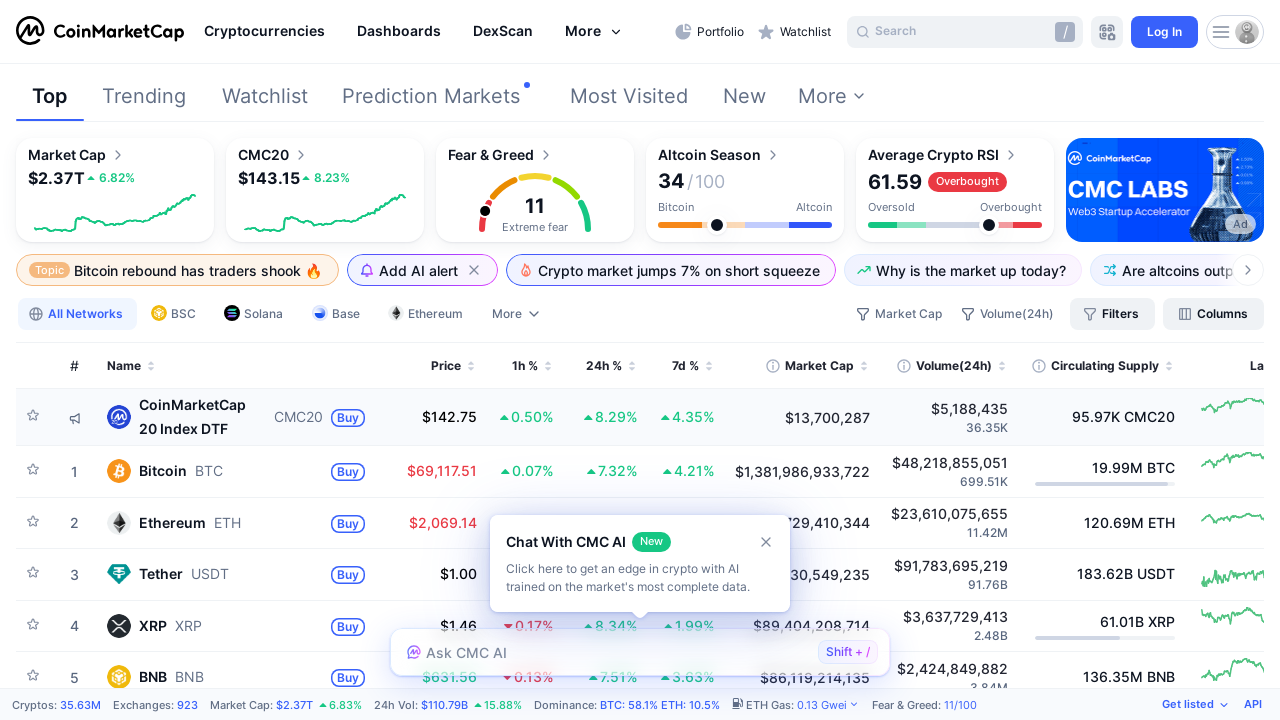

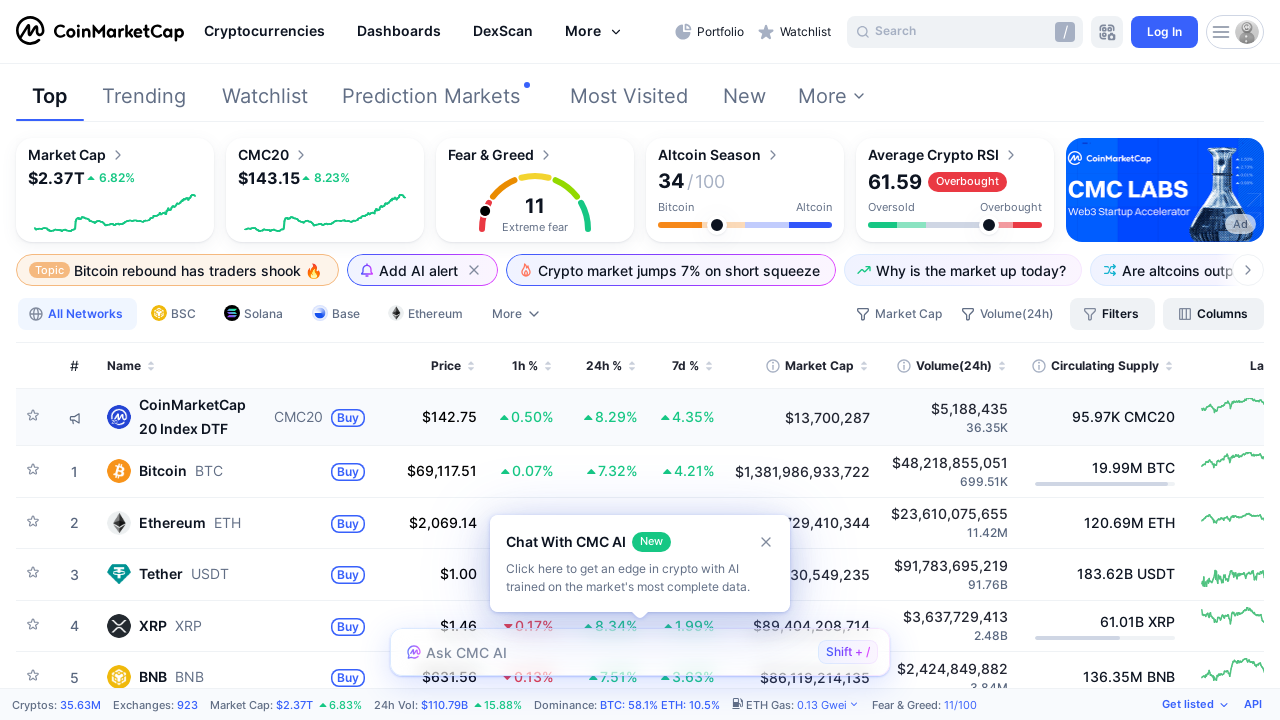